Tests alert dismiss functionality by triggering a confirm box alert and dismissing it, then verifying the result text

Starting URL: http://demo.automationtesting.in/Alerts.html

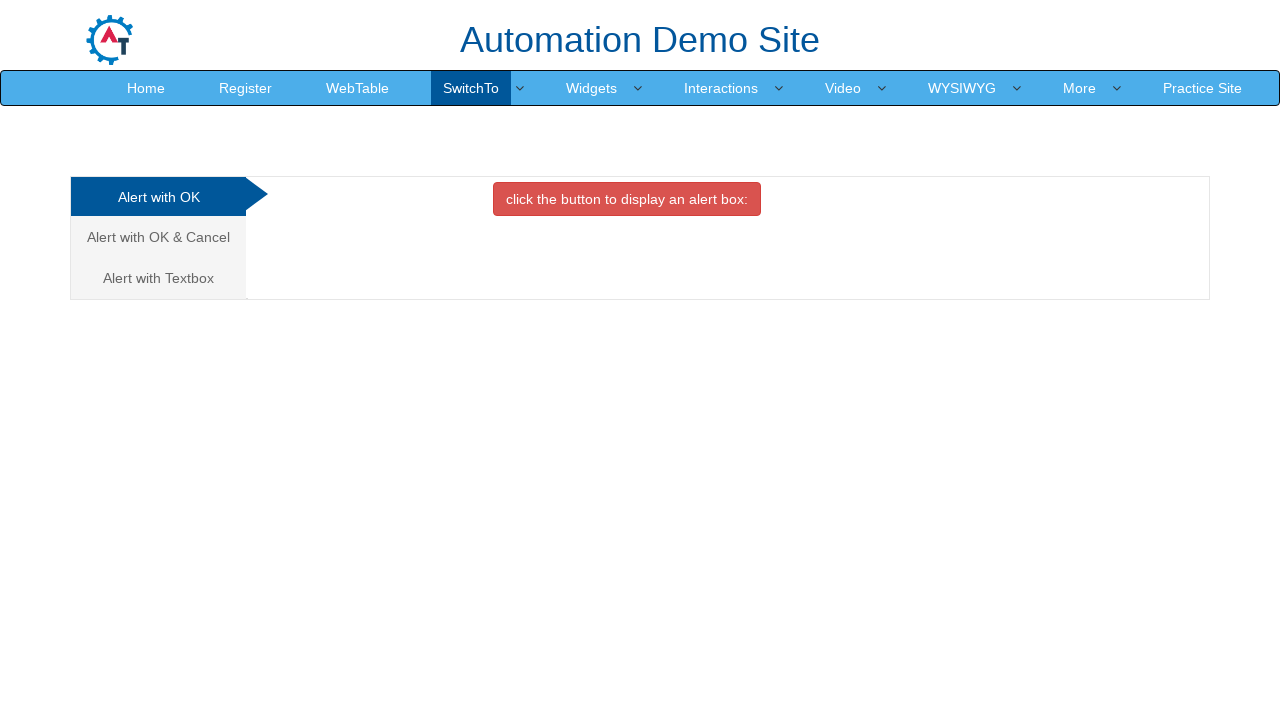

Clicked on the second tab for Alert with OK & Cancel at (158, 237) on (//a[@class='analystic'])[2]
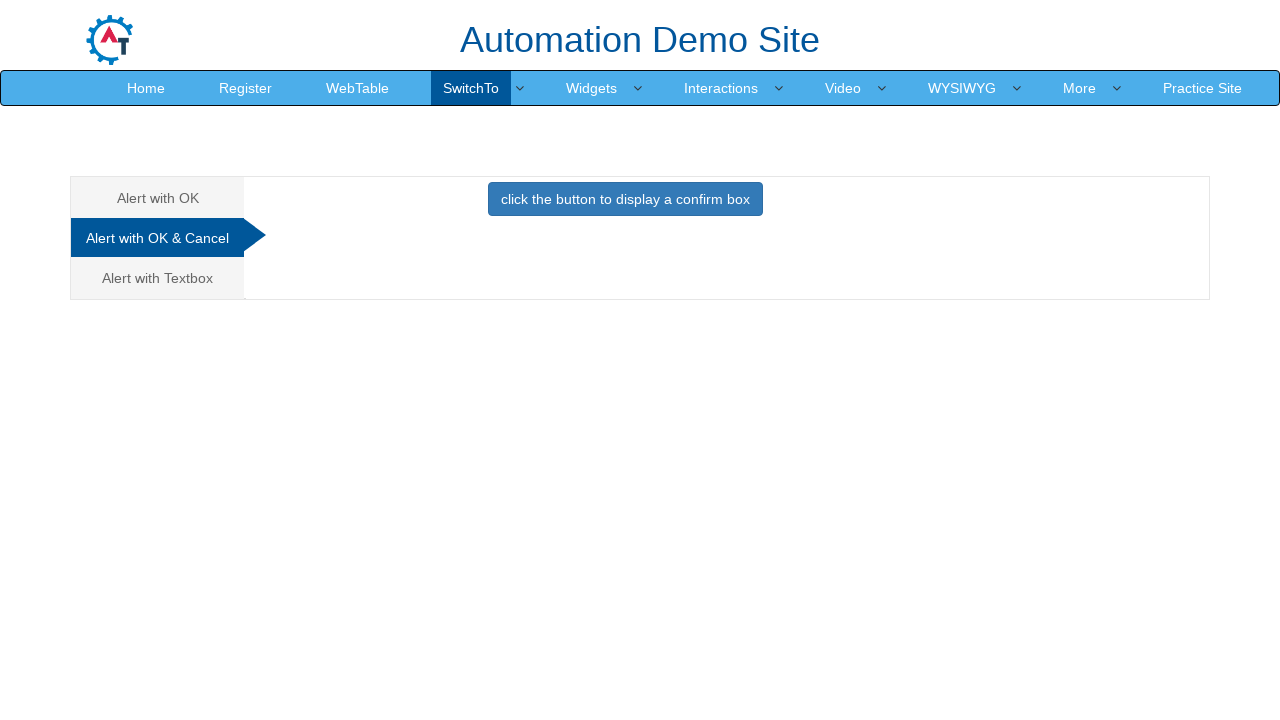

Clicked button to trigger confirm box alert at (625, 199) on xpath=//button[@onclick='confirmbox()']
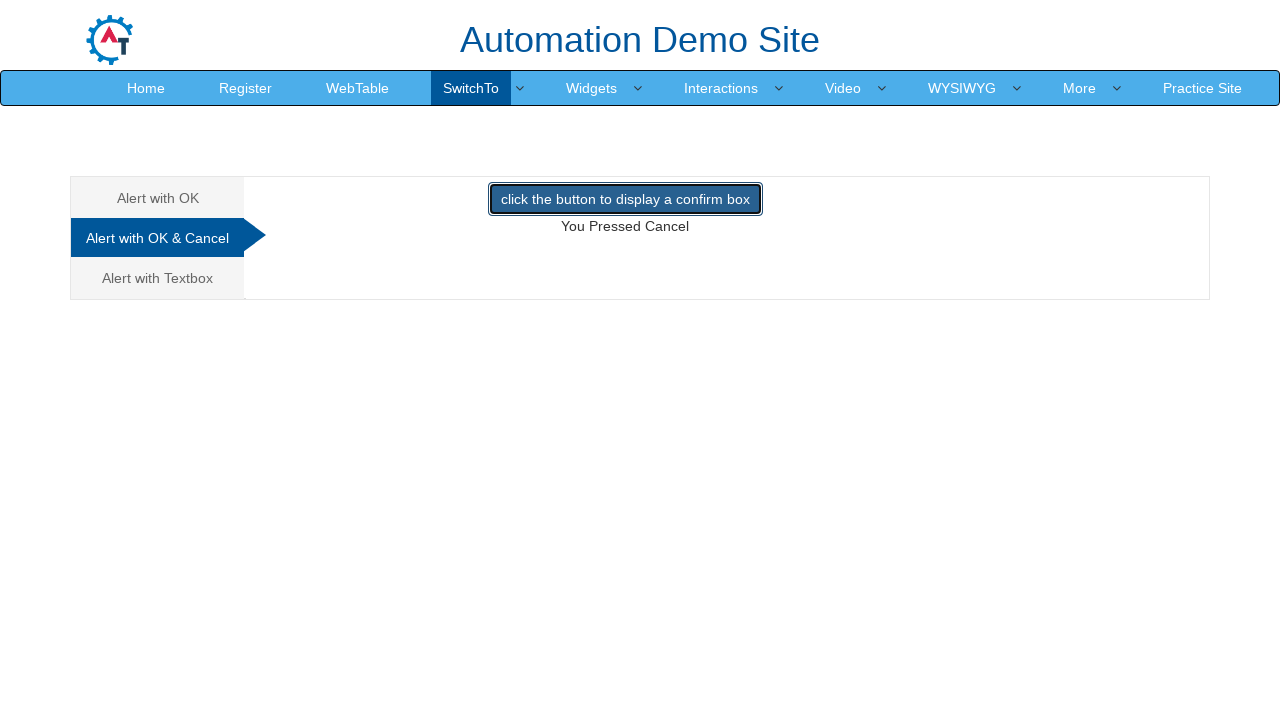

Set up dialog handler to dismiss the confirm box
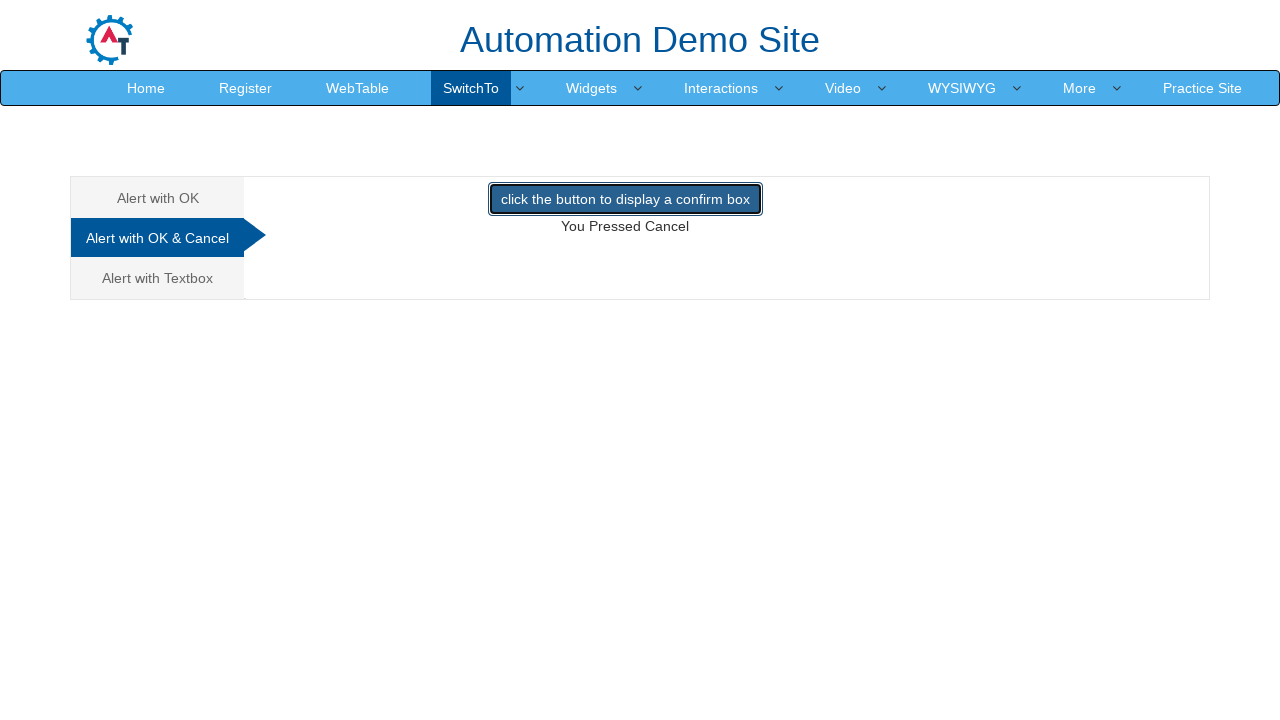

Waited for result text element to appear
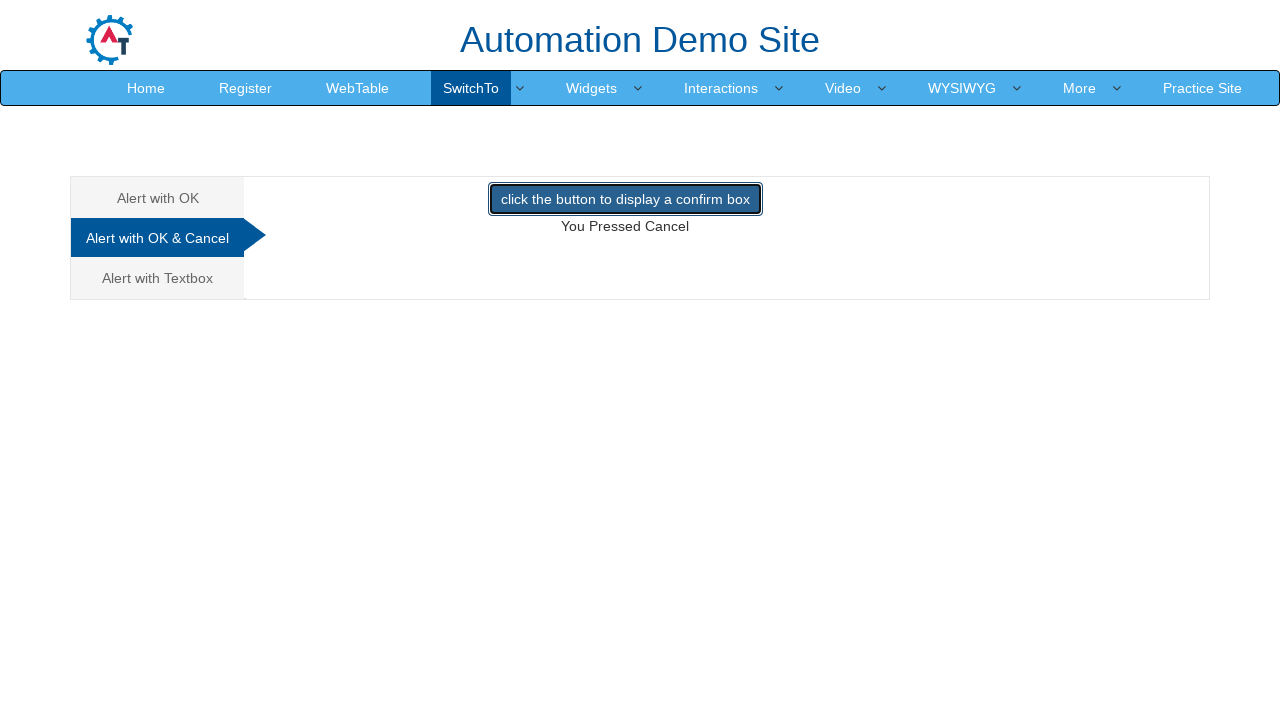

Retrieved result text: 'You Pressed Cancel'
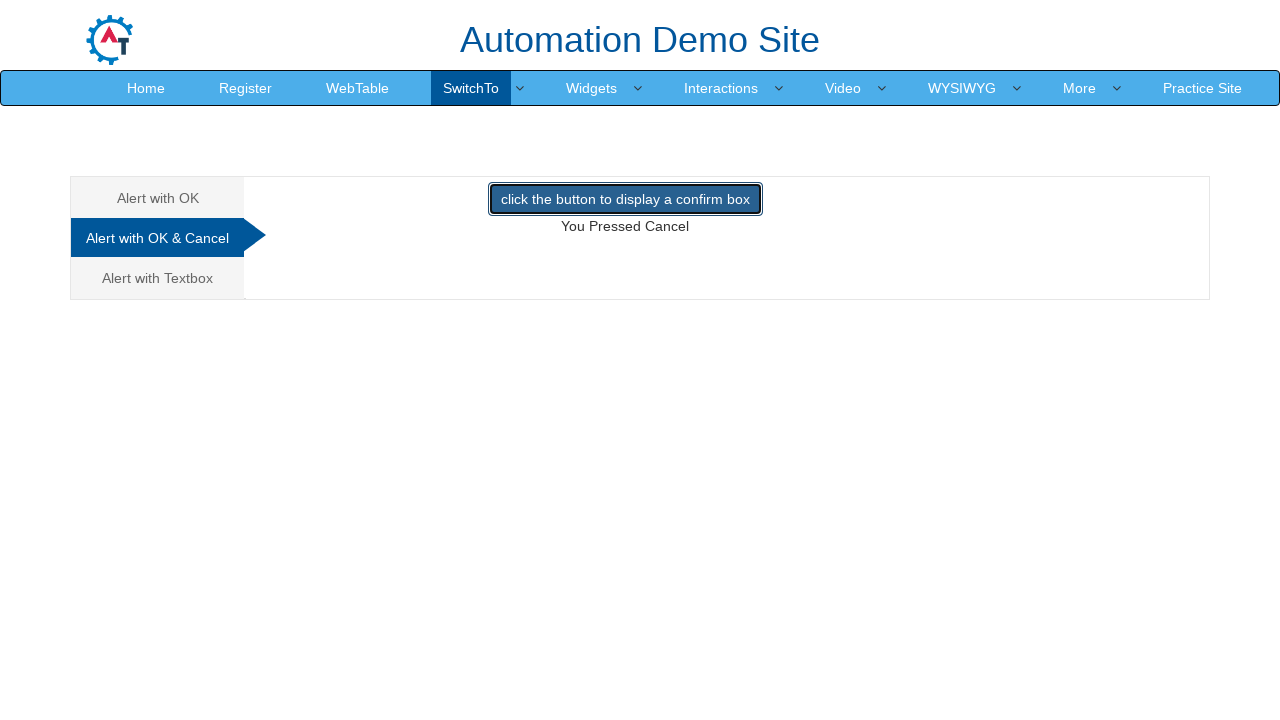

Printed result text to console
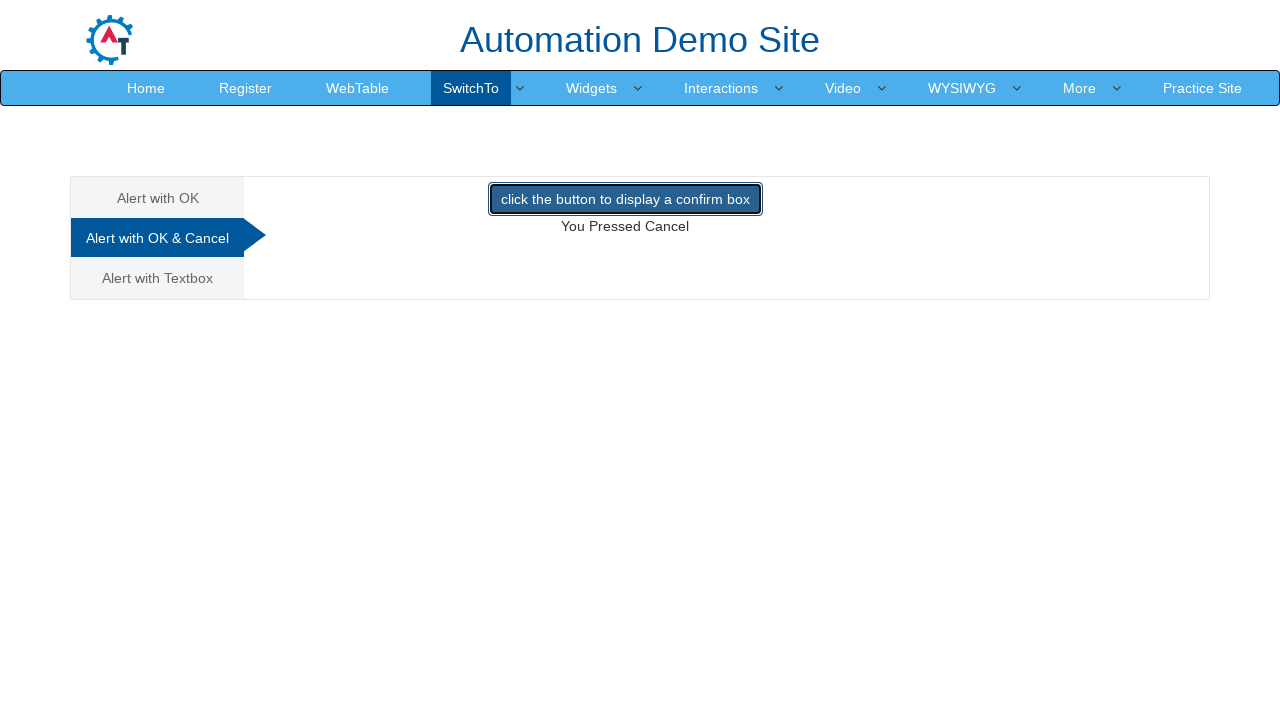

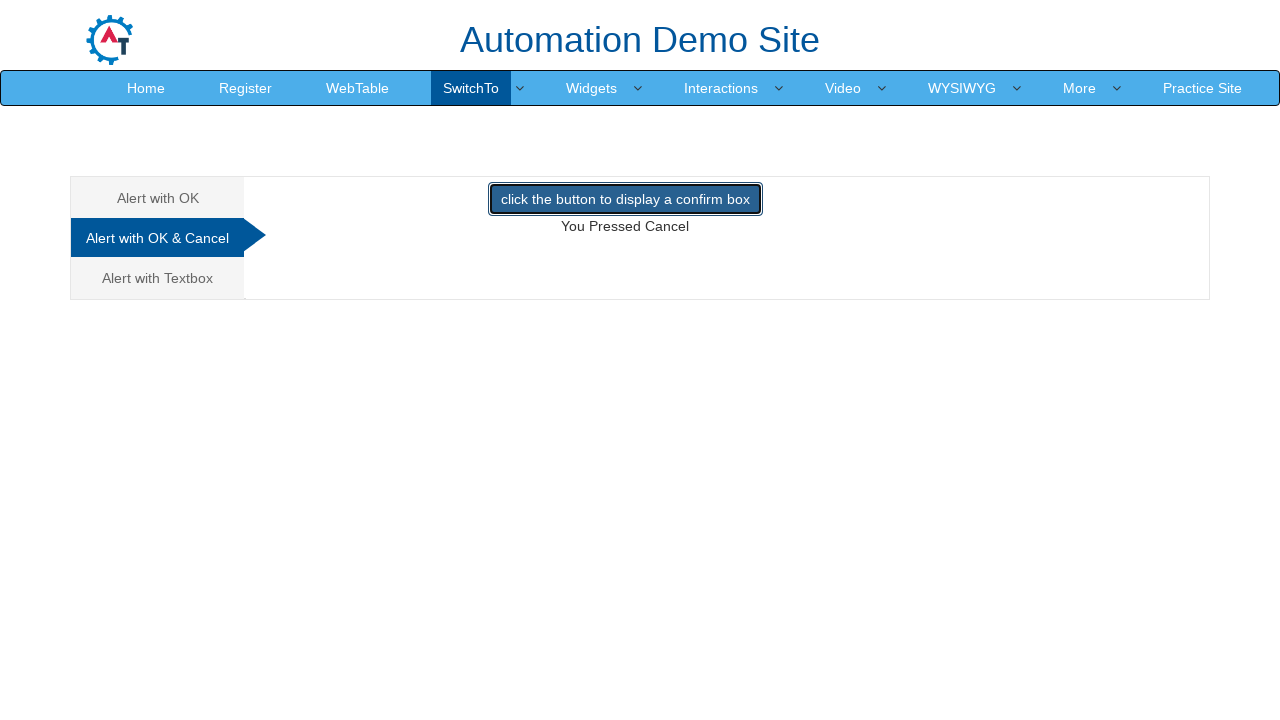